Tests drag and drop functionality by dragging an element and dropping it onto a target area within an iframe

Starting URL: http://jqueryui.com/droppable

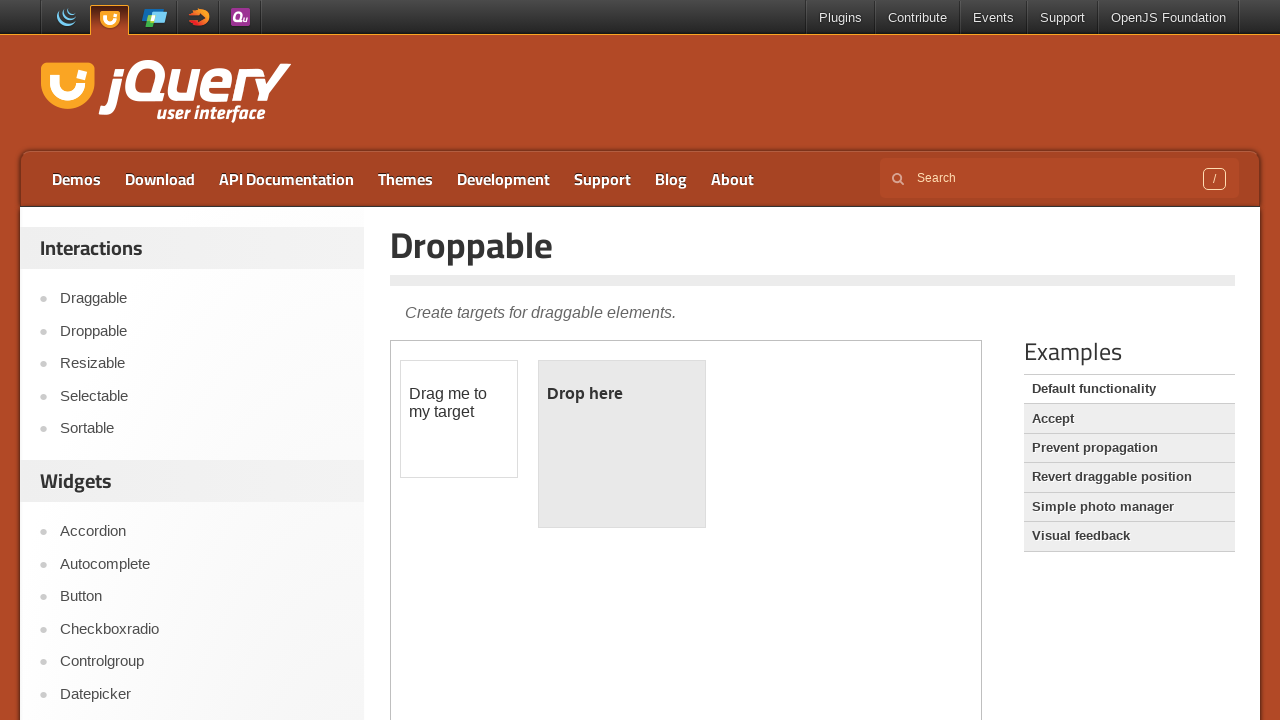

Located and switched to iframe containing drag and drop demo
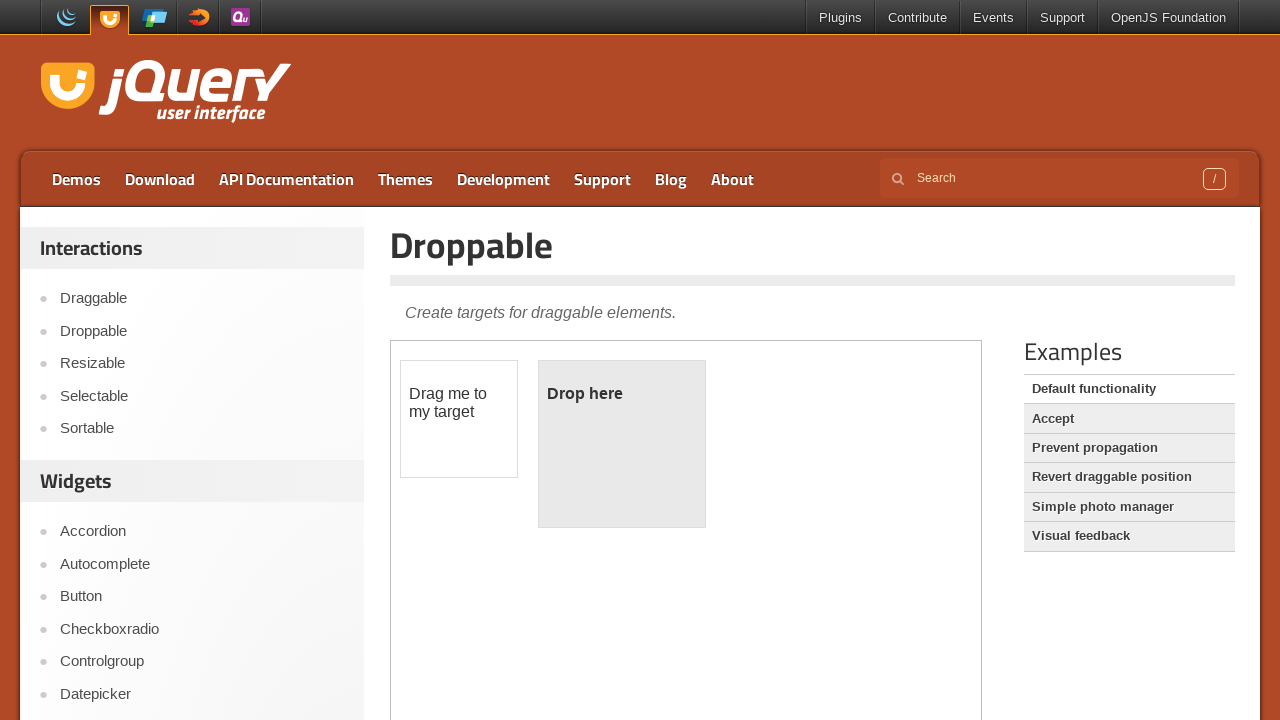

Dragged draggable element and dropped it onto droppable target area at (622, 444)
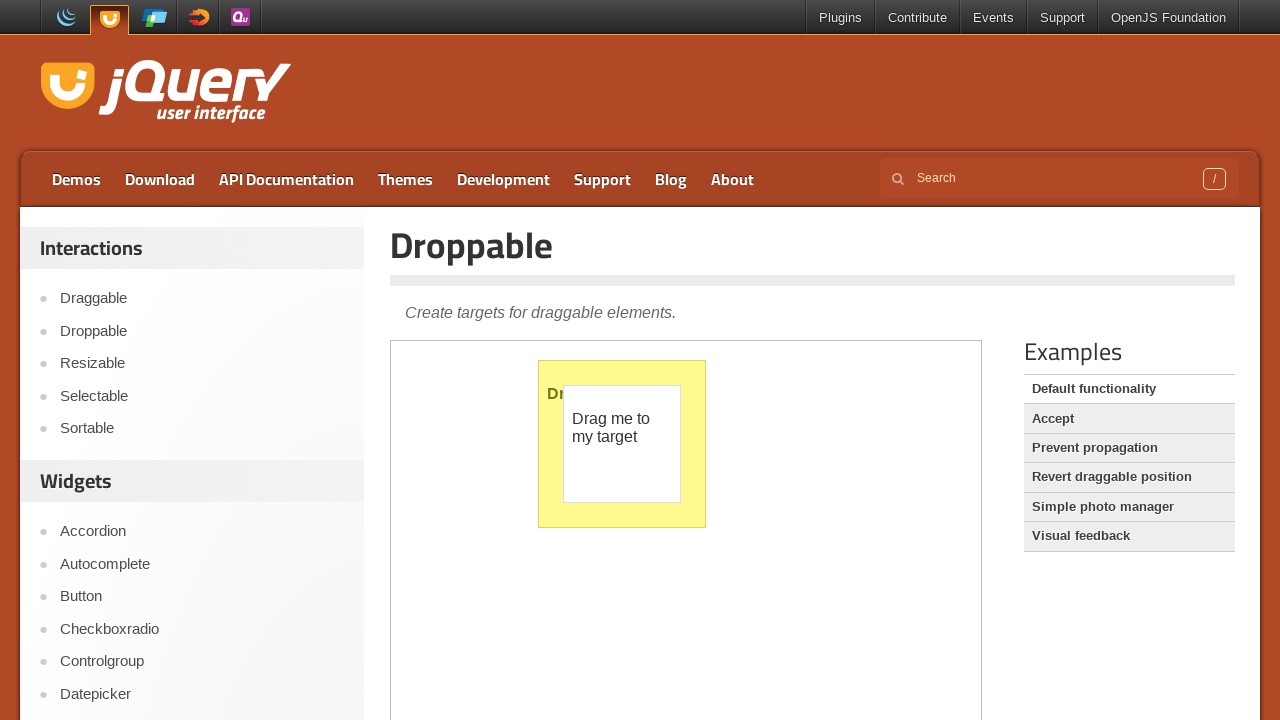

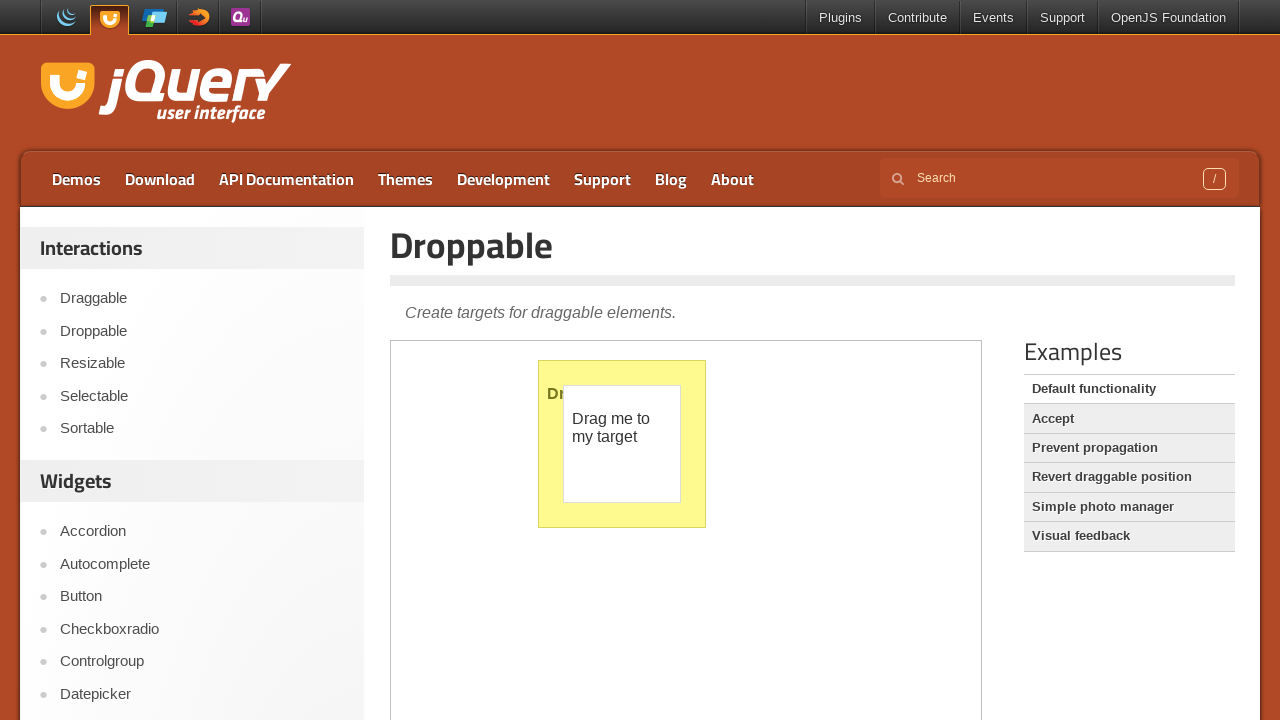